Tests the add/remove elements functionality by clicking Add Element button, verifying Delete button appears, then clicking Delete to remove it

Starting URL: https://the-internet.herokuapp.com/add_remove_elements/

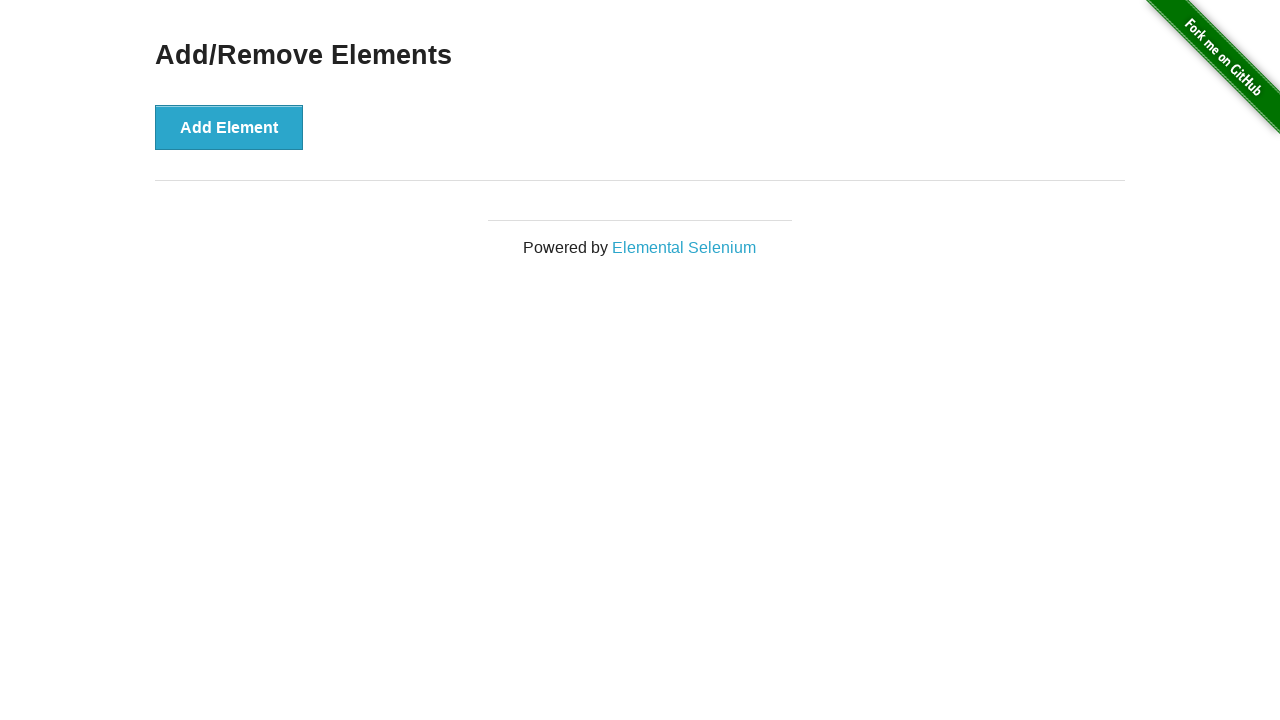

Clicked Add Element button at (229, 127) on button:has-text('Add Element')
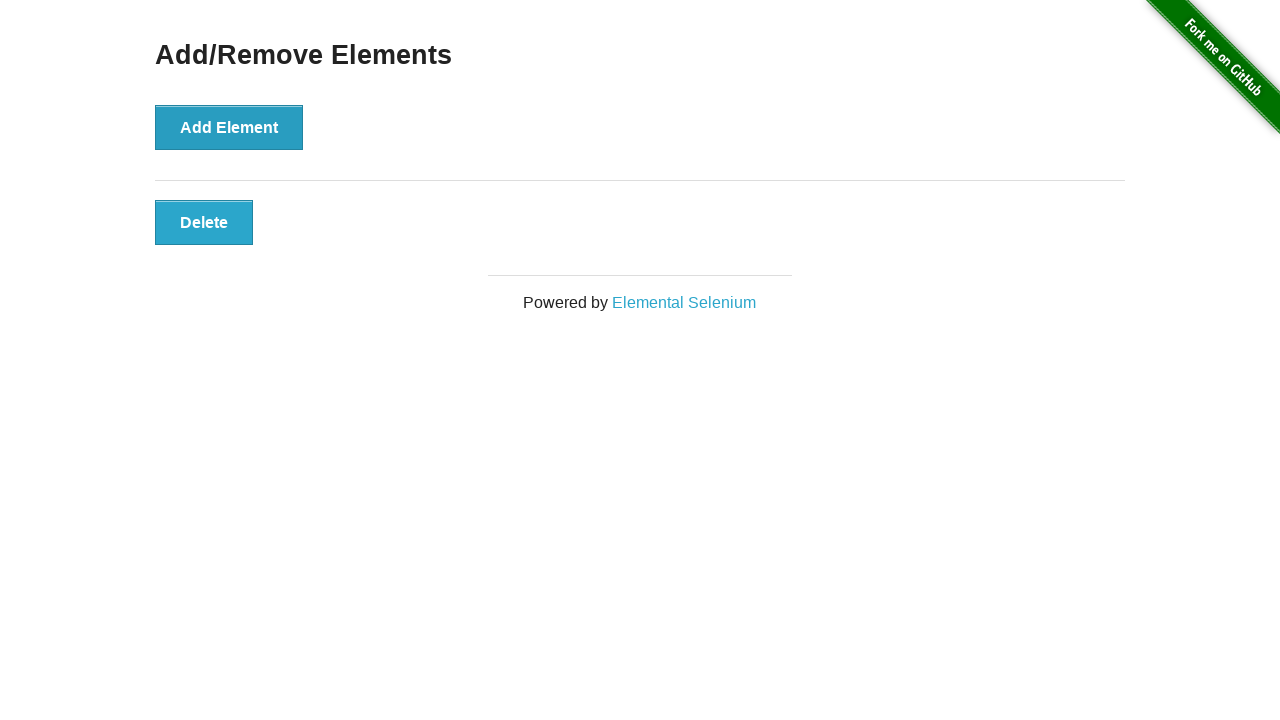

Delete button appeared after adding element
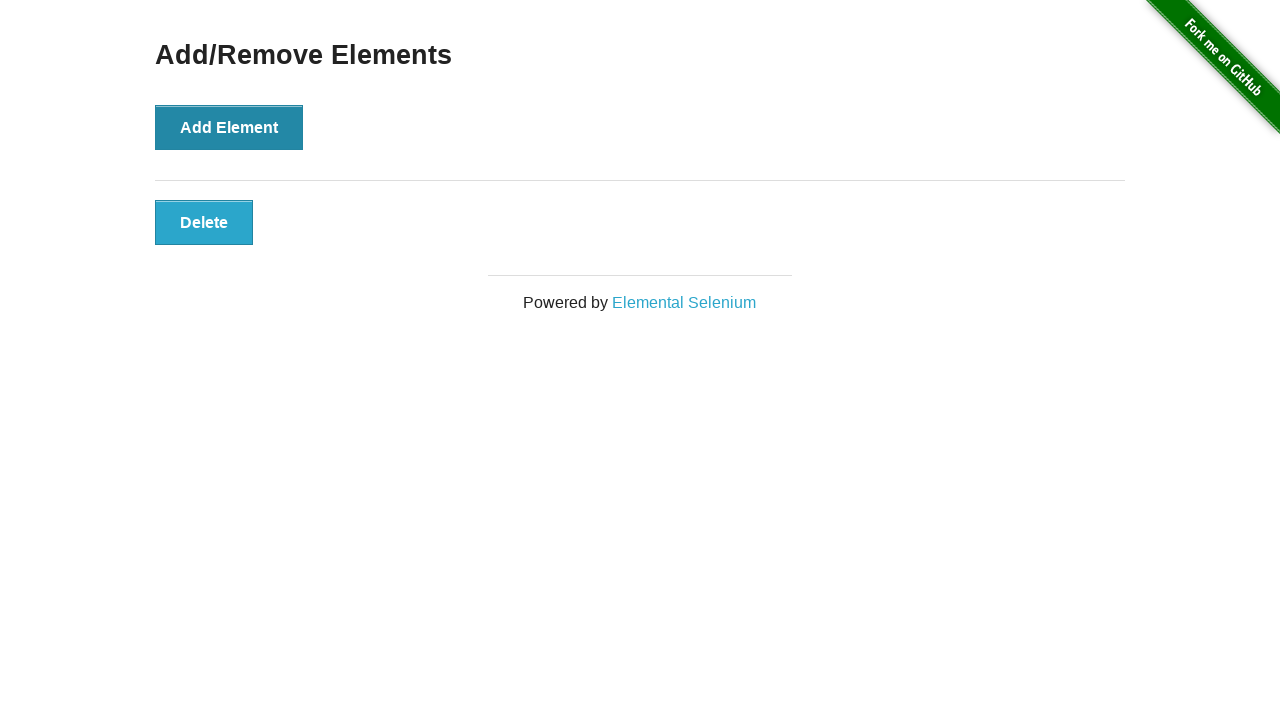

Clicked Delete button to remove element at (204, 222) on button:has-text('Delete')
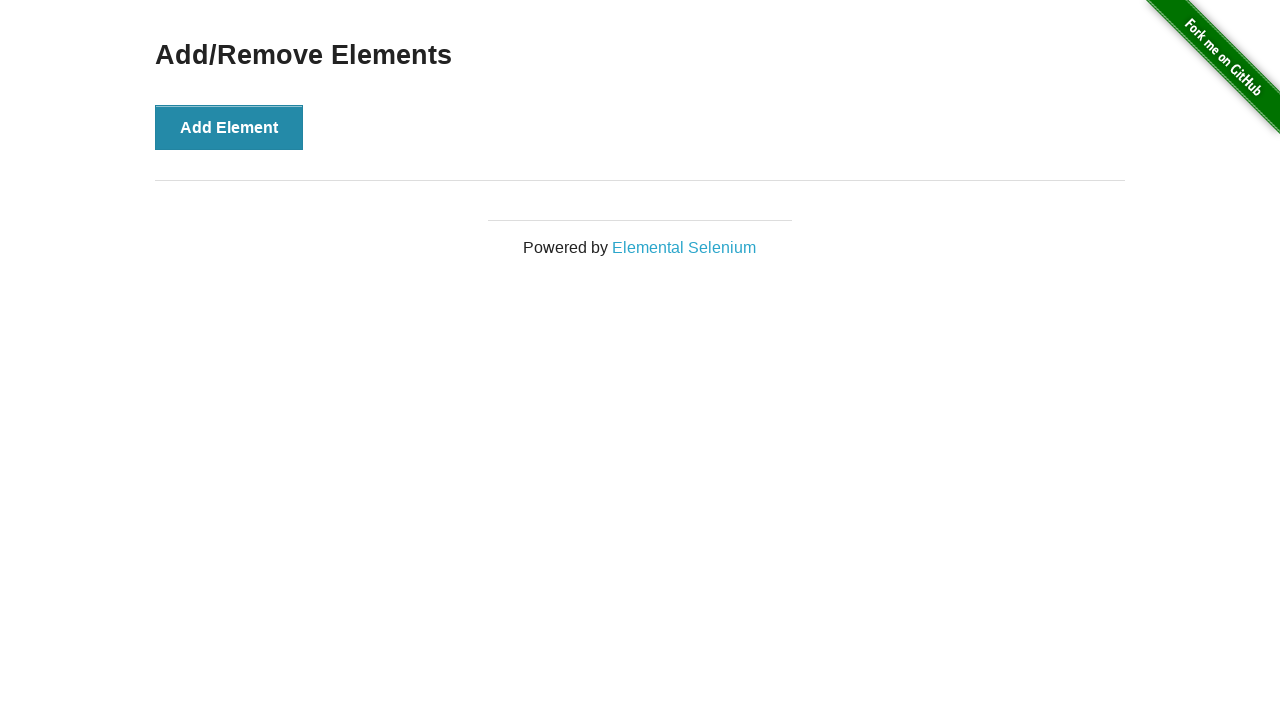

Verified Add/Remove Elements heading is still visible after deletion
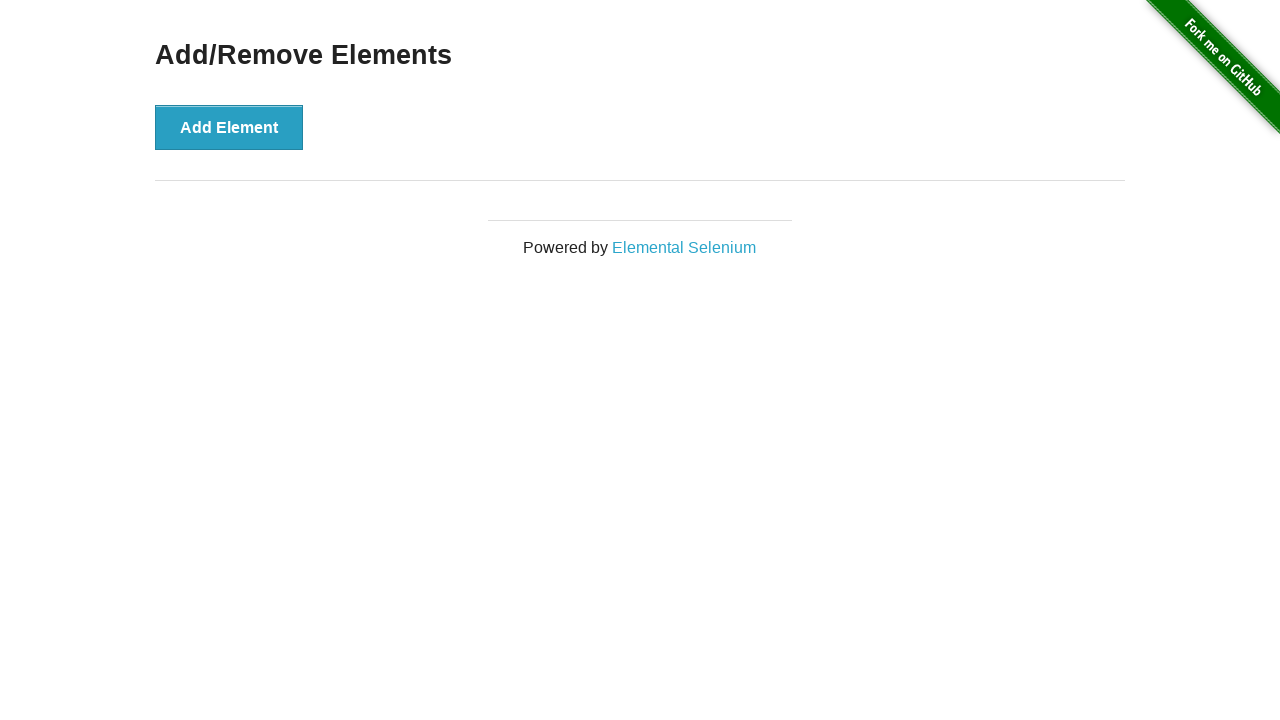

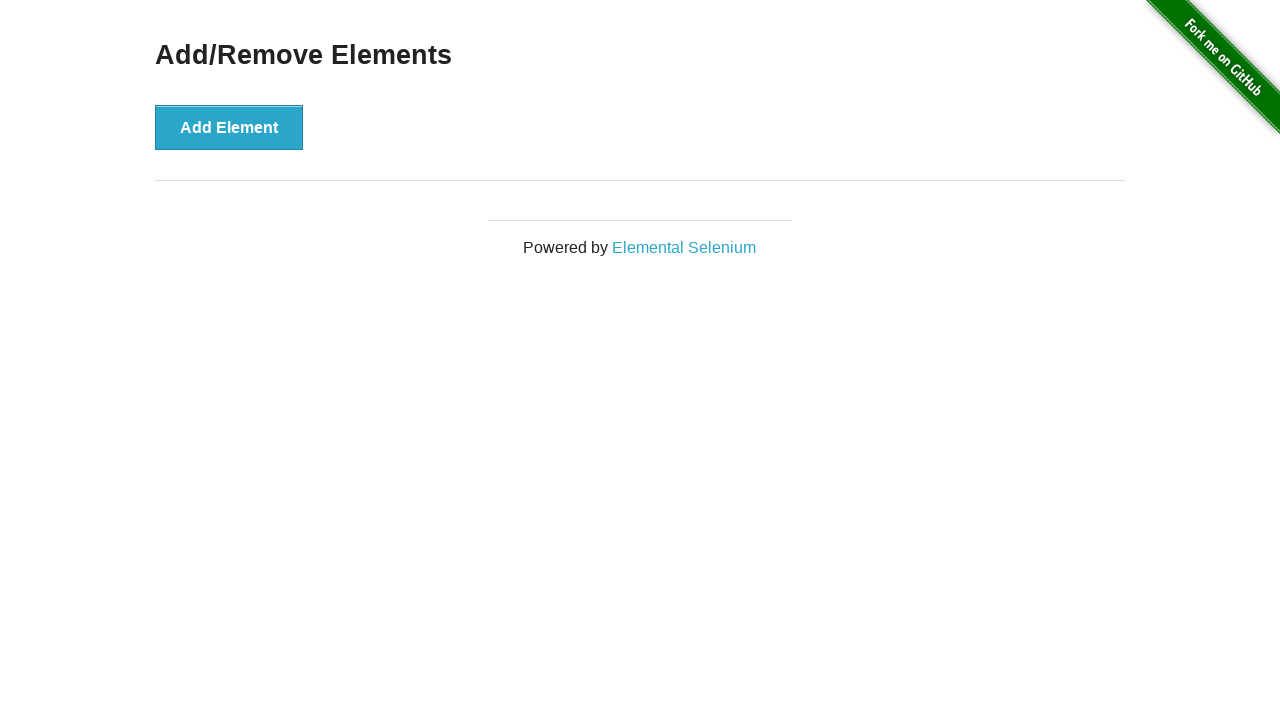